Tests alert handling by clicking a button that triggers a JavaScript alert and then accepting/dismissing the alert dialog

Starting URL: https://formy-project.herokuapp.com/switch-window

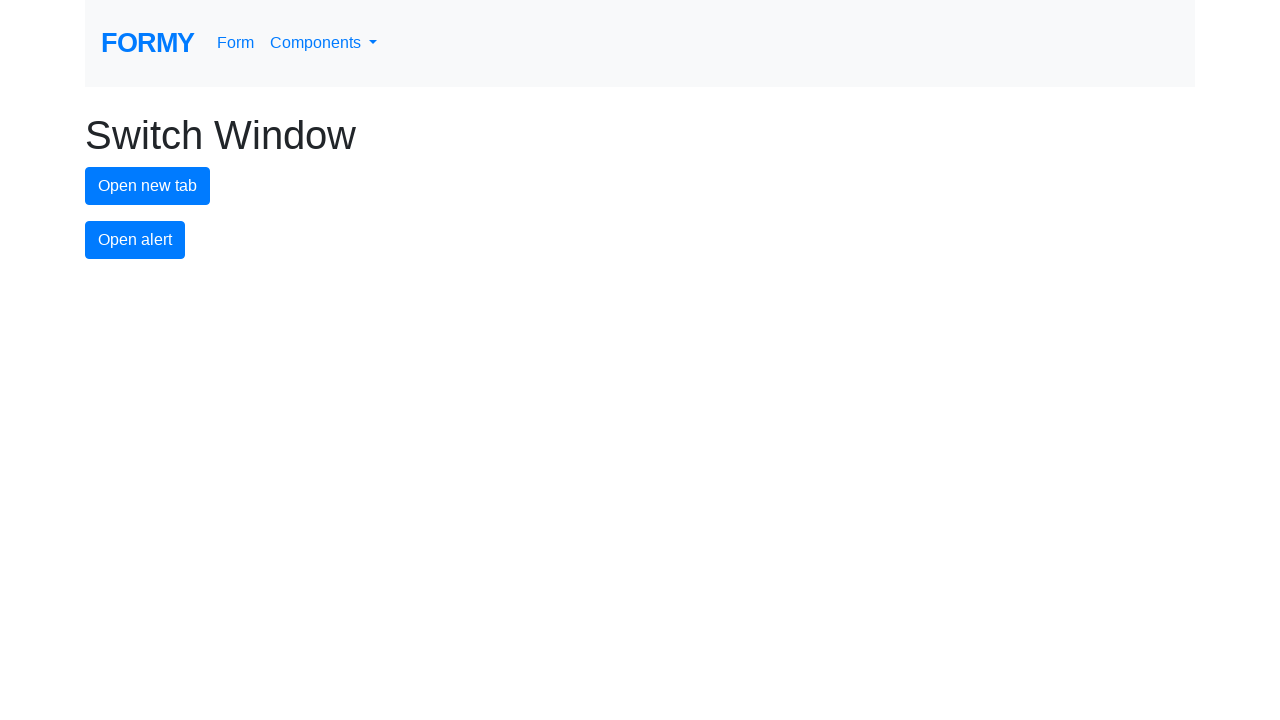

Clicked alert button to trigger JavaScript alert at (135, 240) on #alert-button
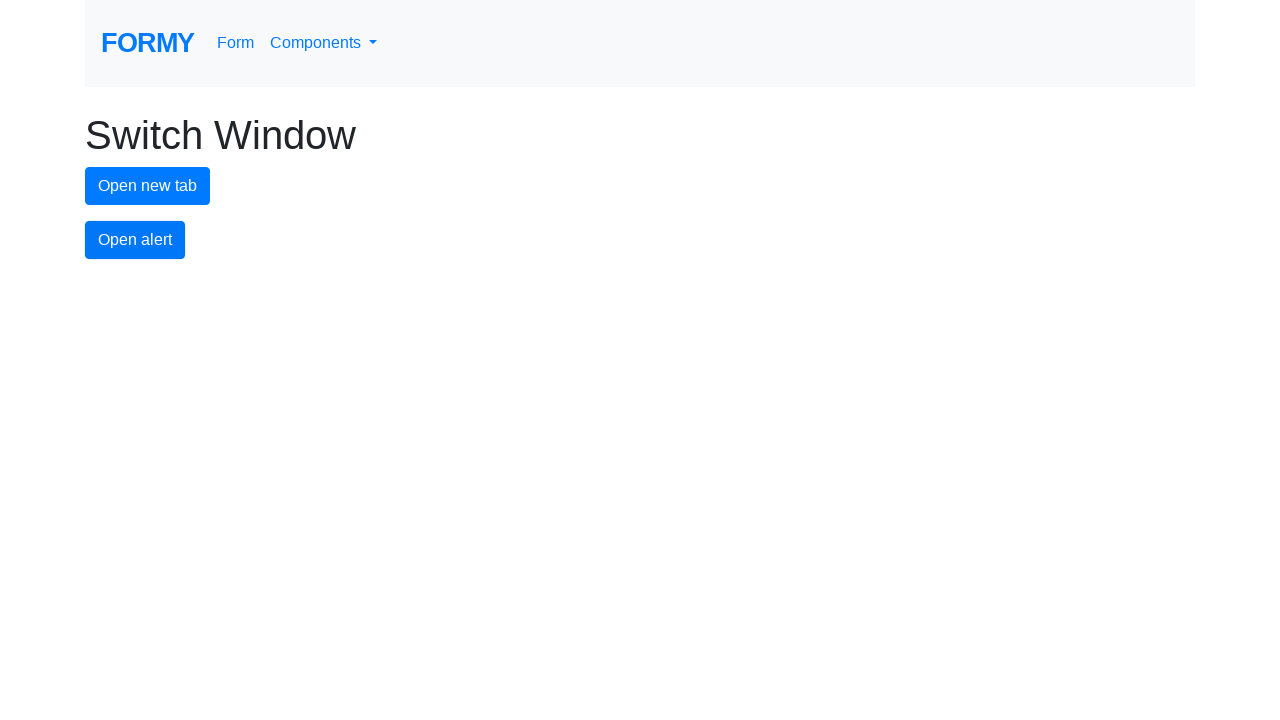

Set up dialog handler to accept alerts
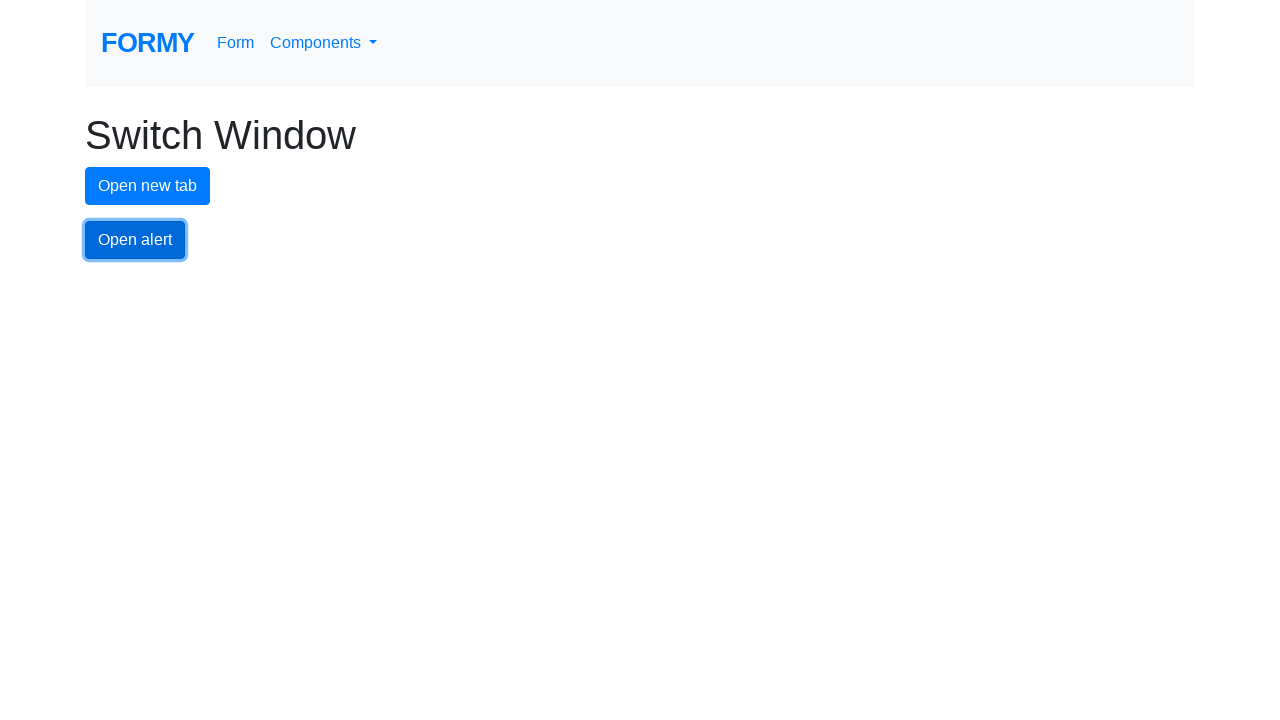

Set up one-time dialog handler to accept alert
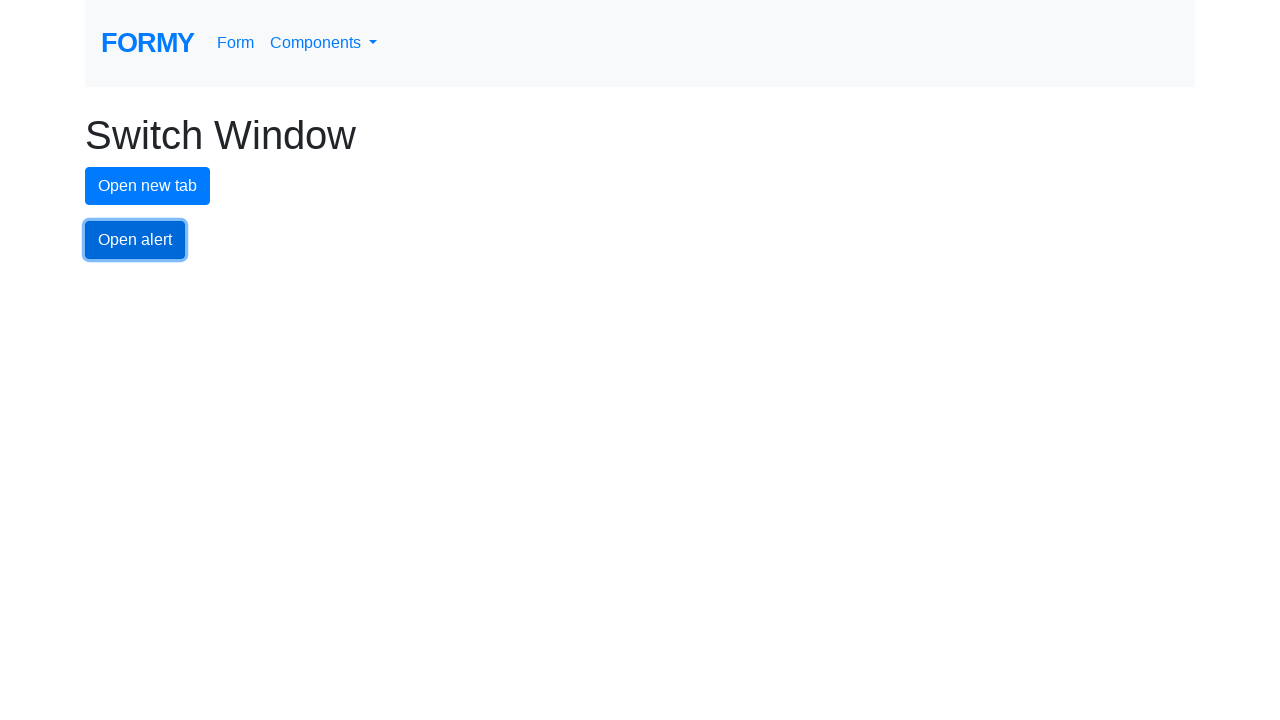

Clicked alert button again with dialog handler ready at (135, 240) on #alert-button
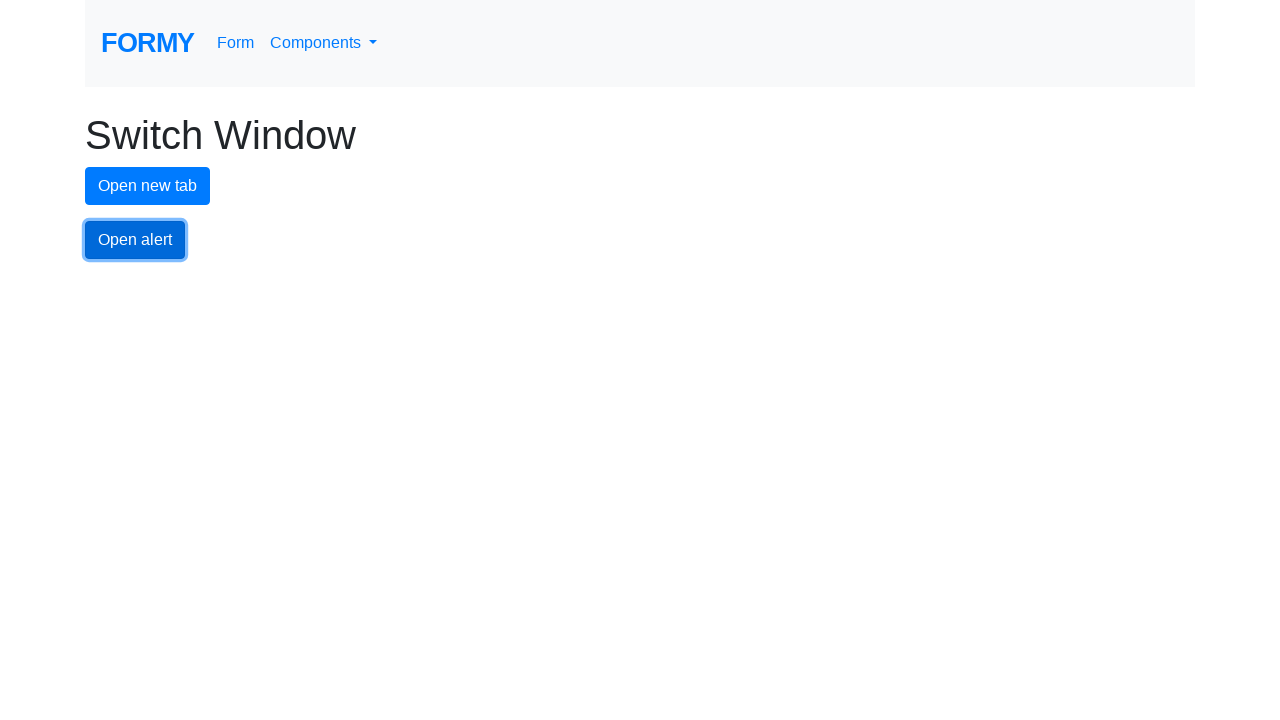

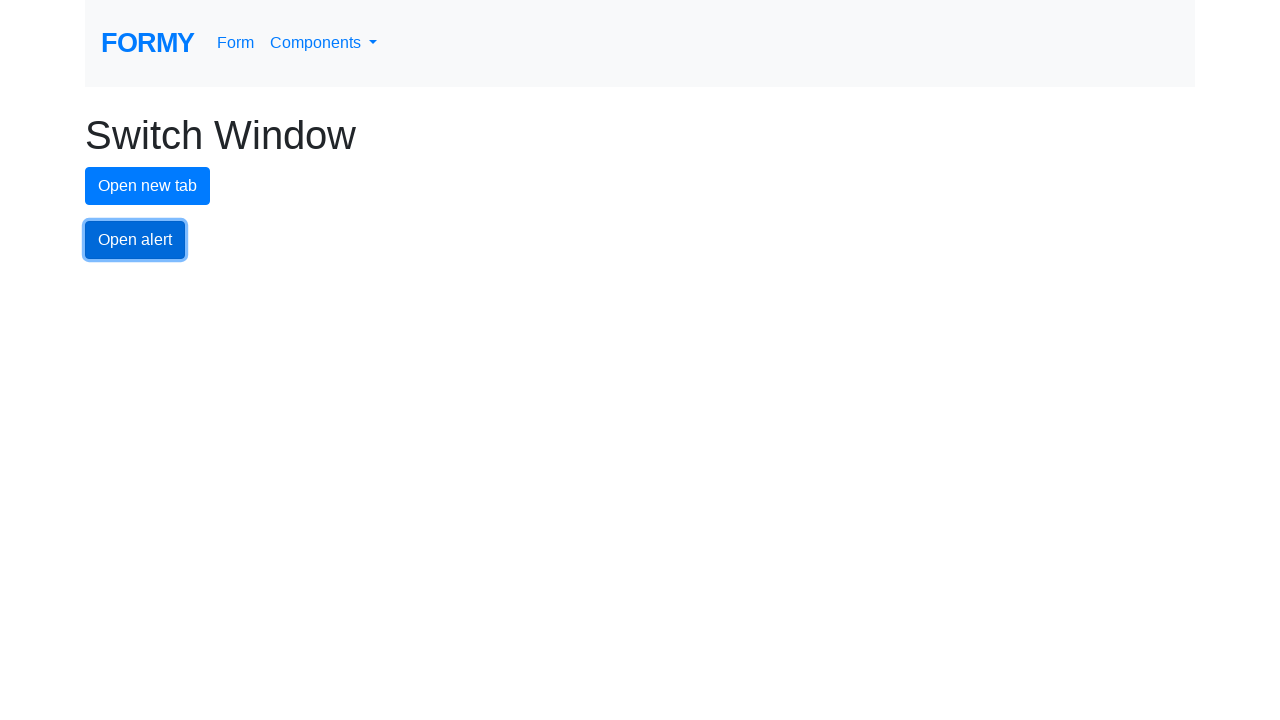